Tests the password reset functionality by filling login fields, clicking forgot password, and completing the reset form with name, email and phone number

Starting URL: https://rahulshettyacademy.com/locatorspractice/

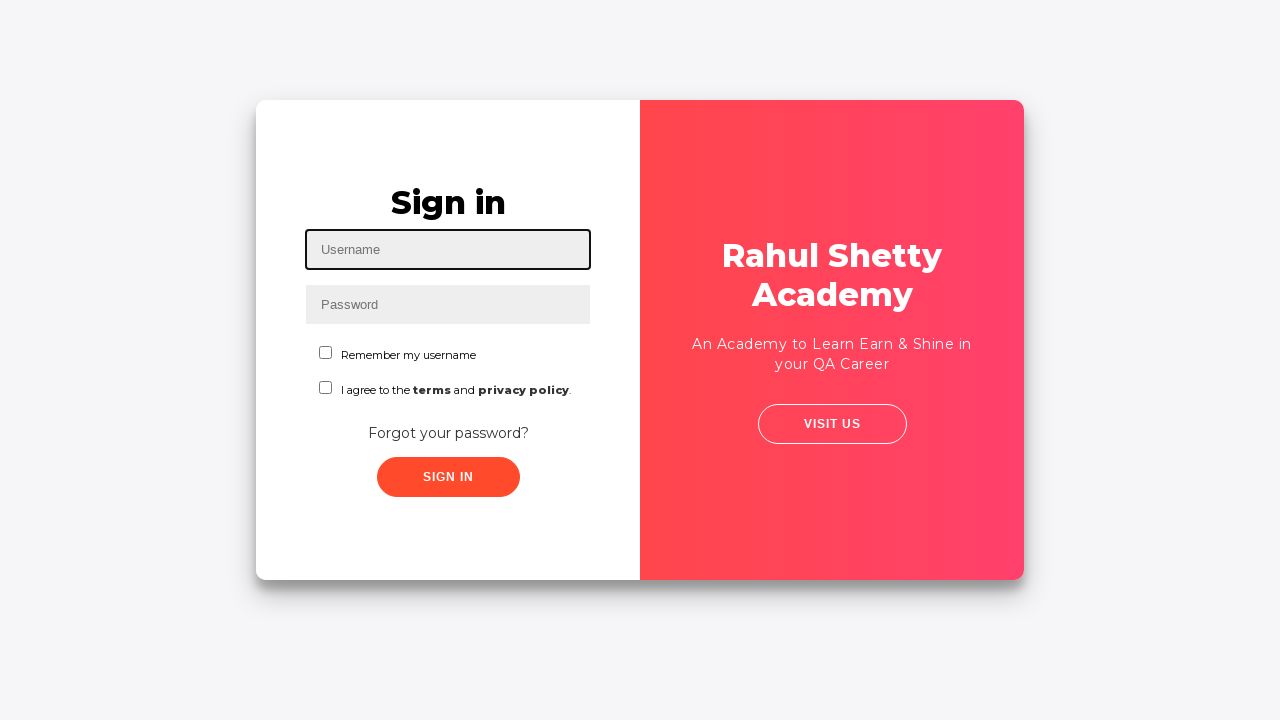

Filled username field with 'Rahul' on #inputUsername
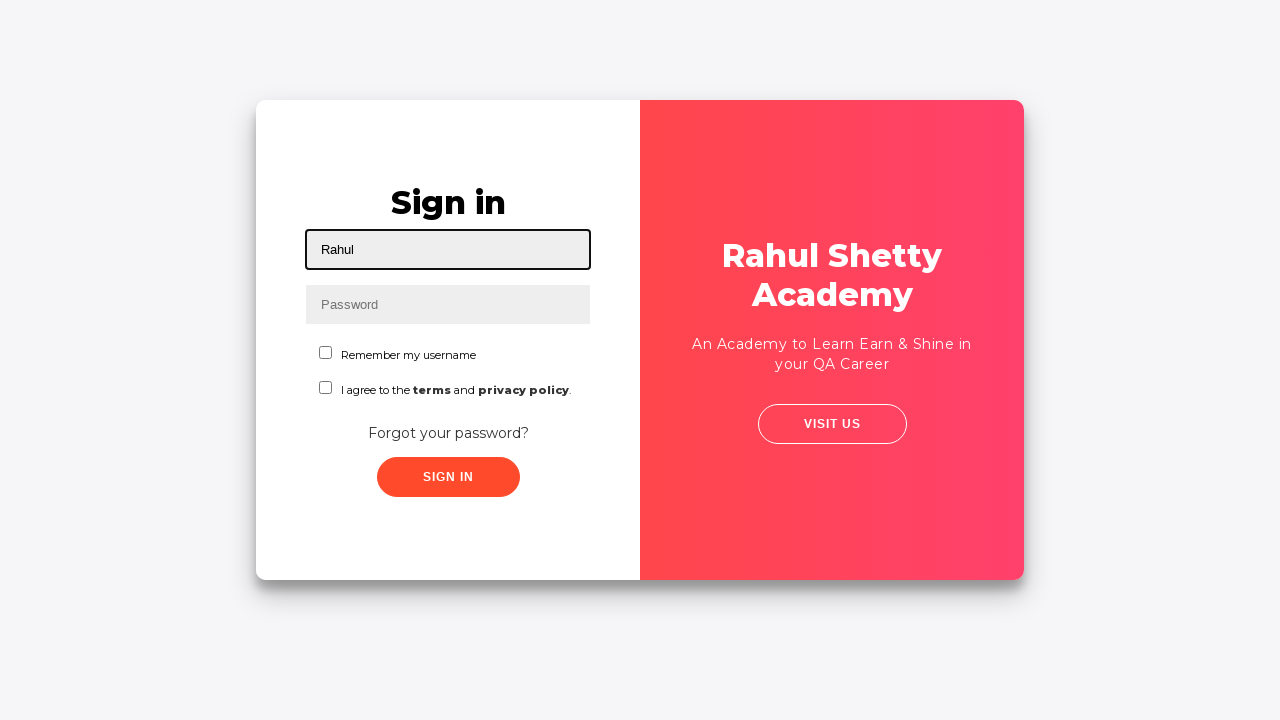

Filled password field with 'hithere' on input[name='inputPassword']
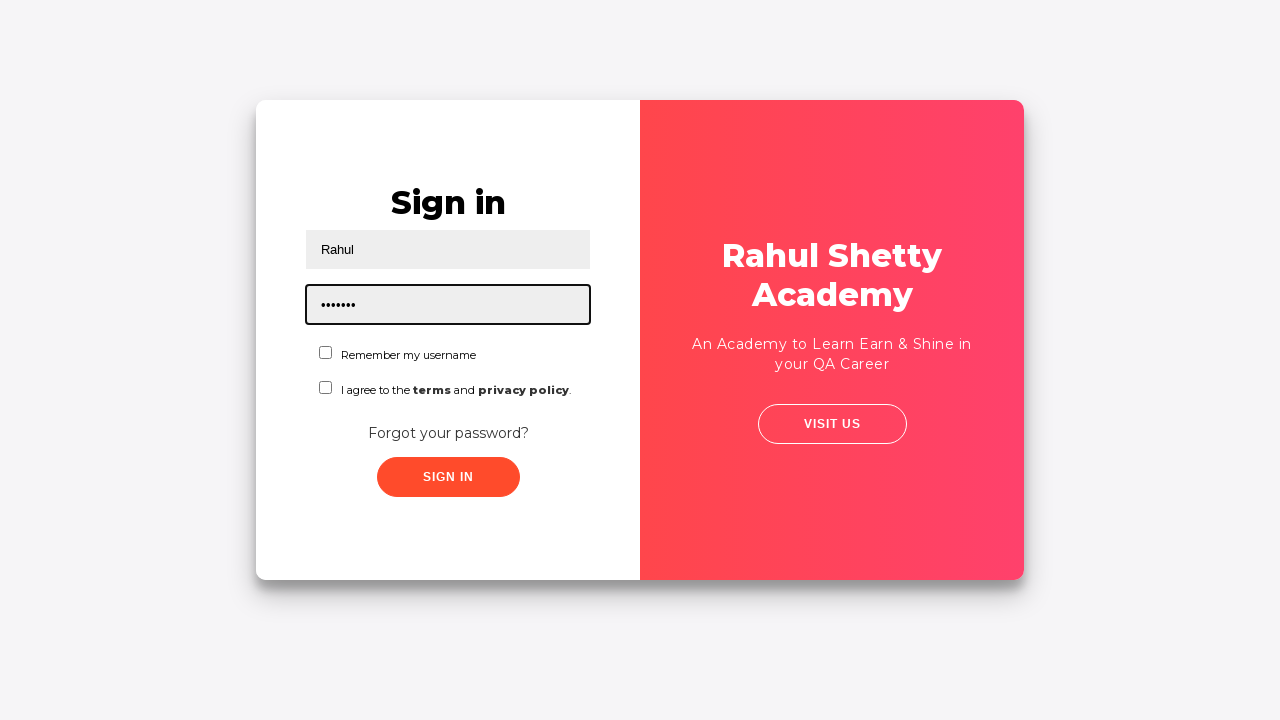

Clicked 'Forgot your password?' link at (448, 433) on text=Forgot your password?
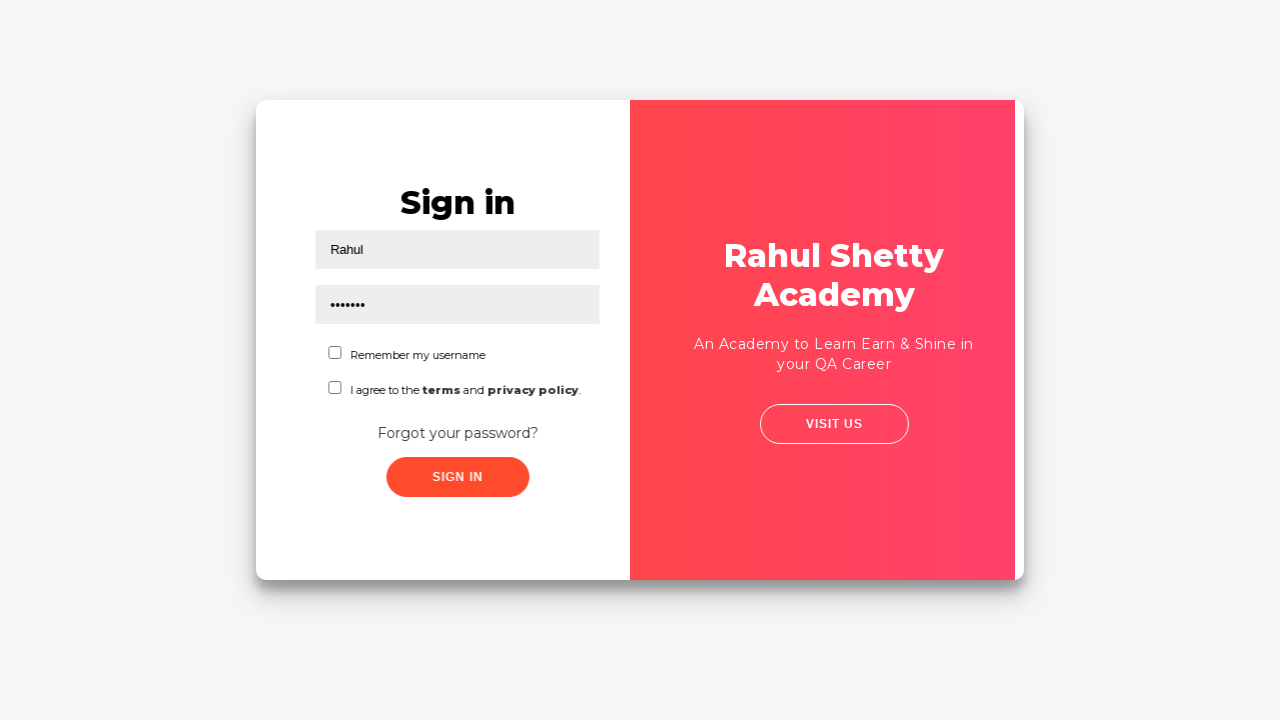

Filled reset form name field with 'Rahul' on input[placeholder='Name']
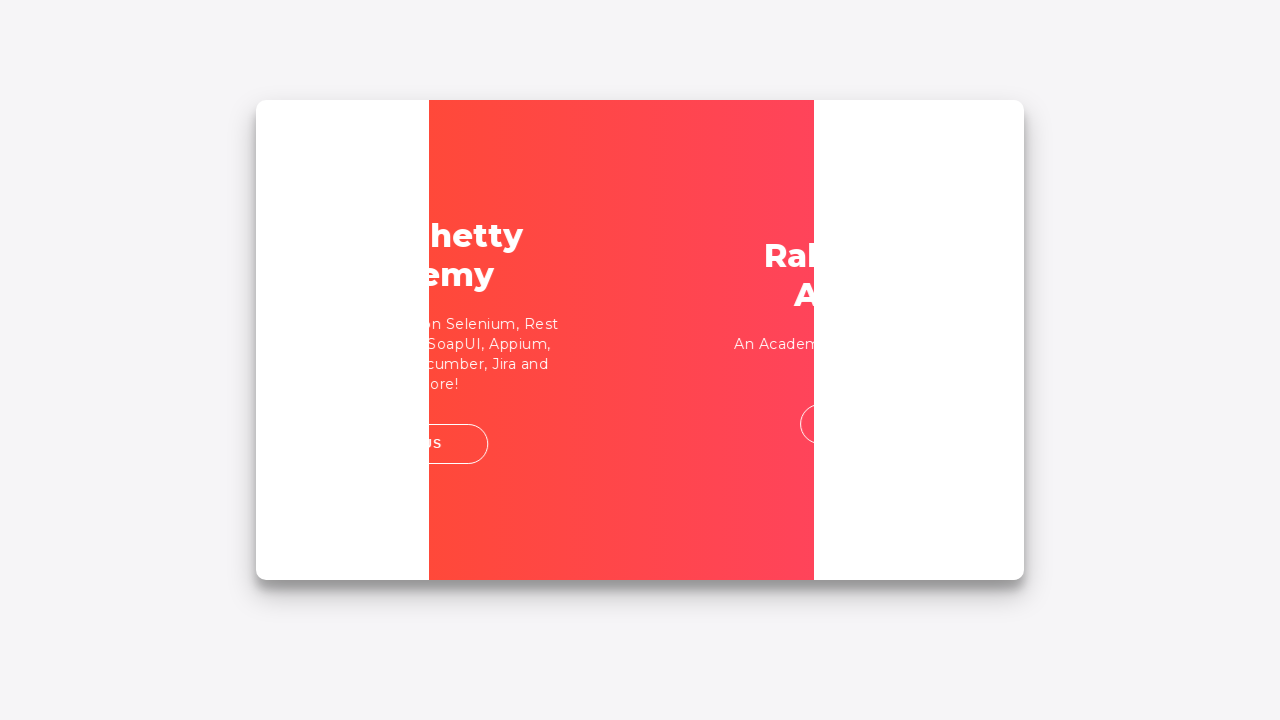

Filled reset form email field with 'rahul@example.com' on input[placeholder='Email']
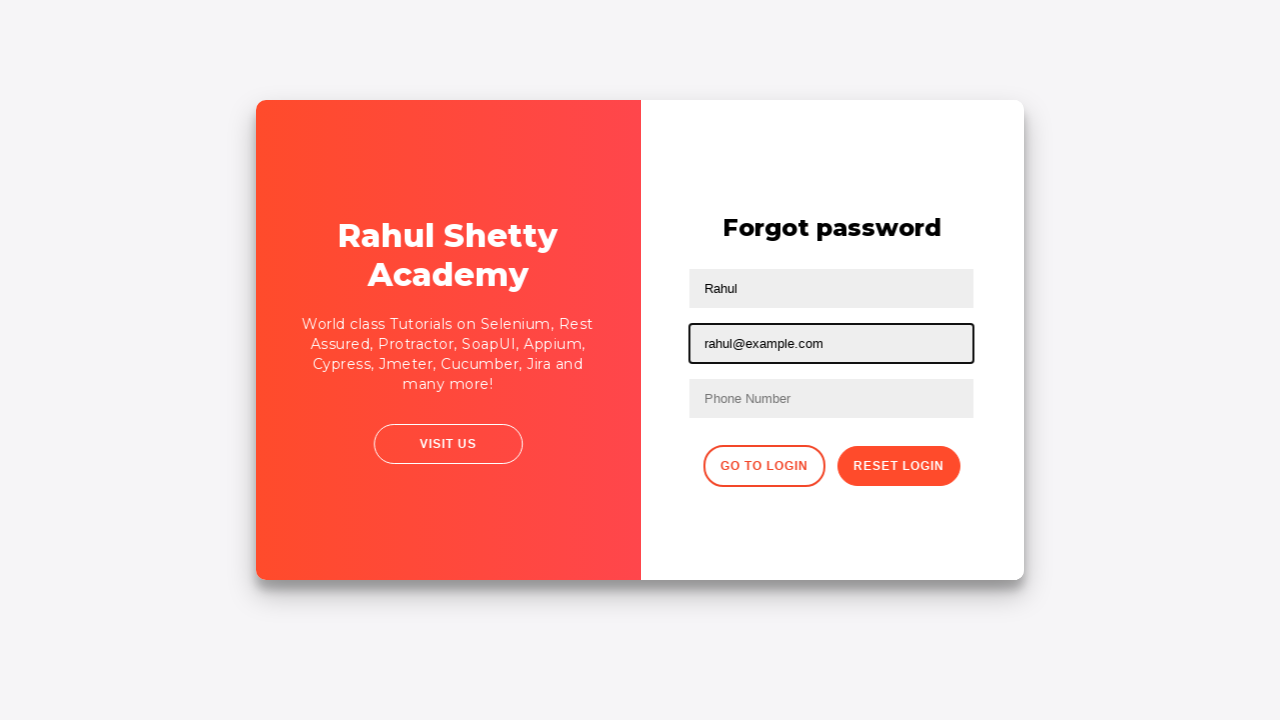

Filled reset form phone number field with '1234567890' on input[placeholder='Phone Number']
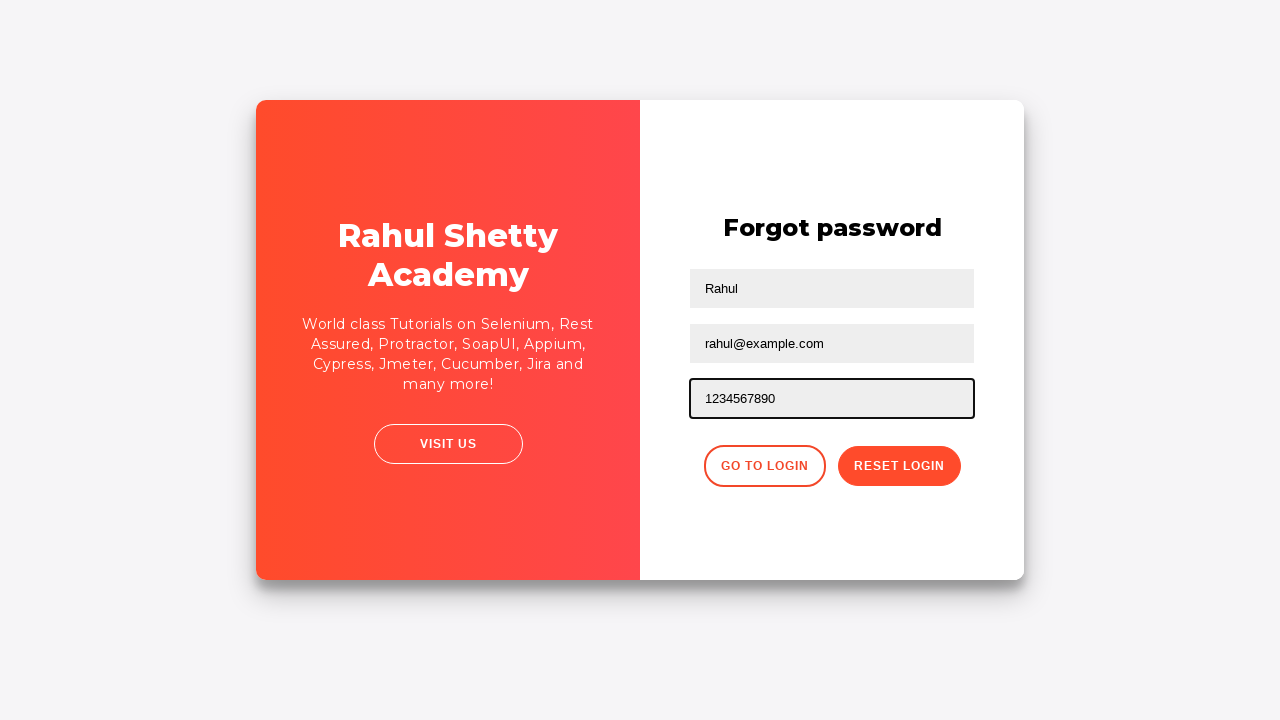

Clicked Reset Password button at (899, 466) on .reset-pwd-btn
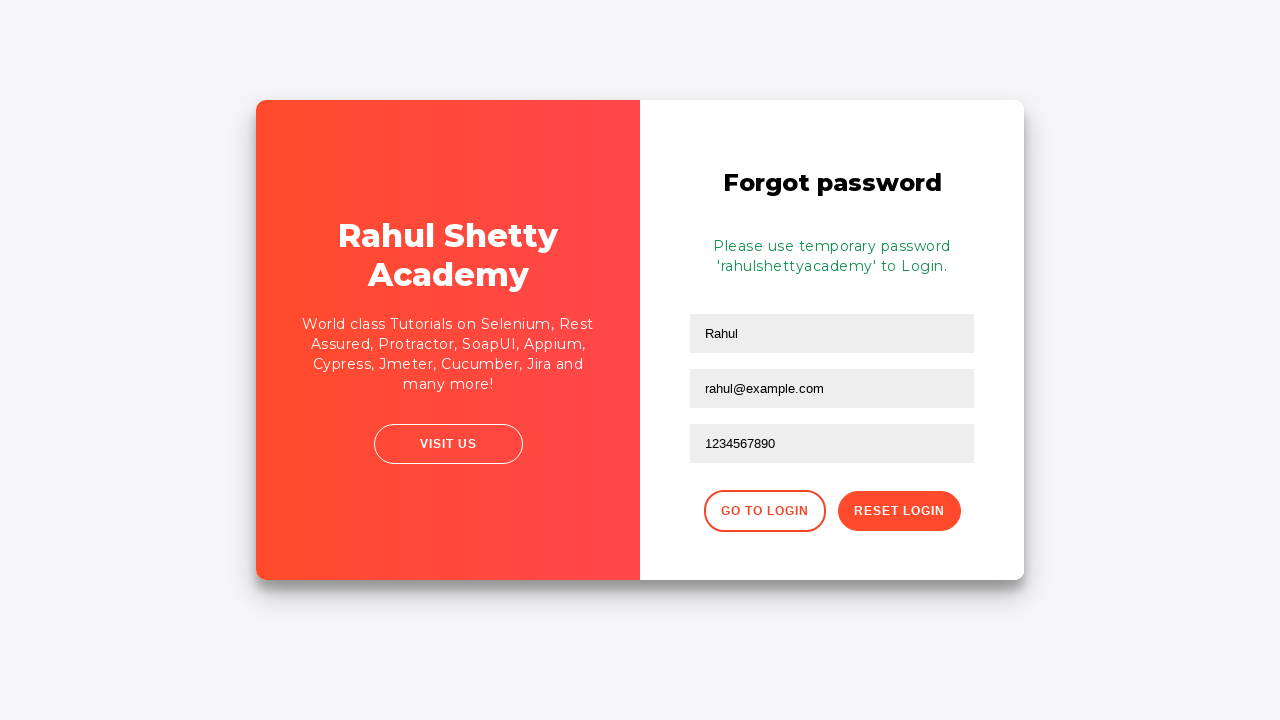

Password reset confirmation message appeared
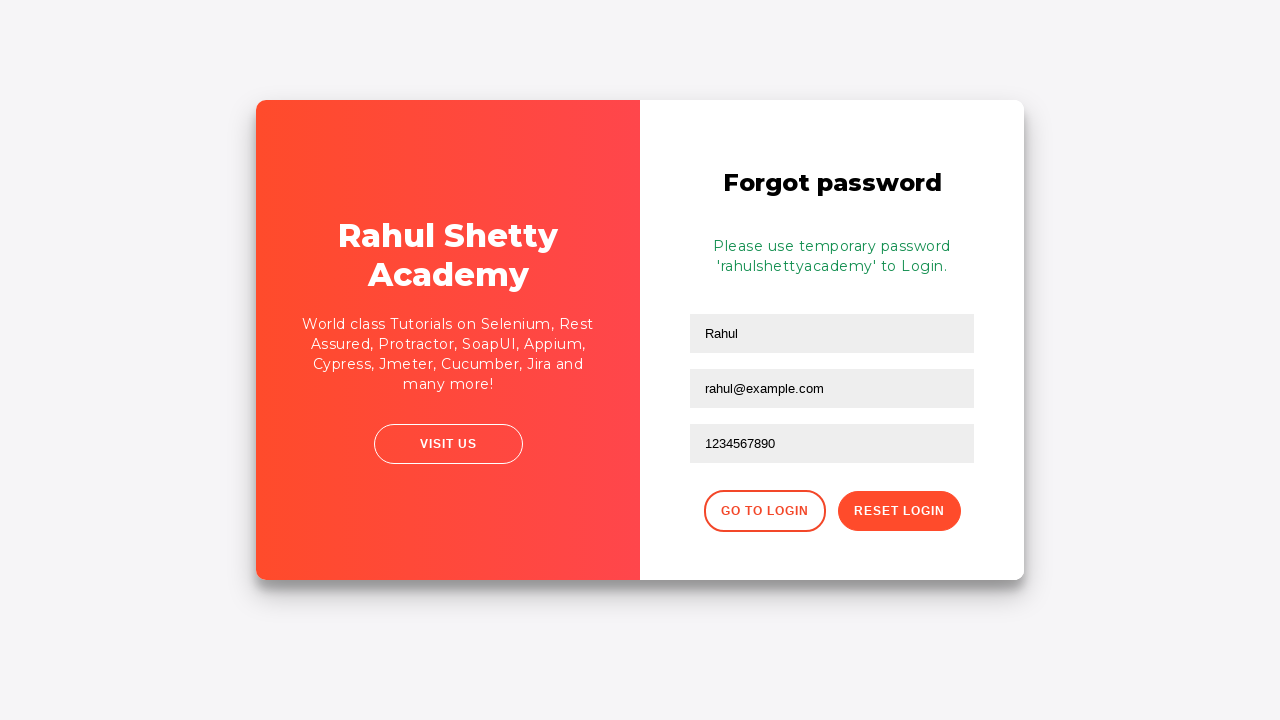

Retrieved reset confirmation message: Please use temporary password 'rahulshettyacademy' to Login. 
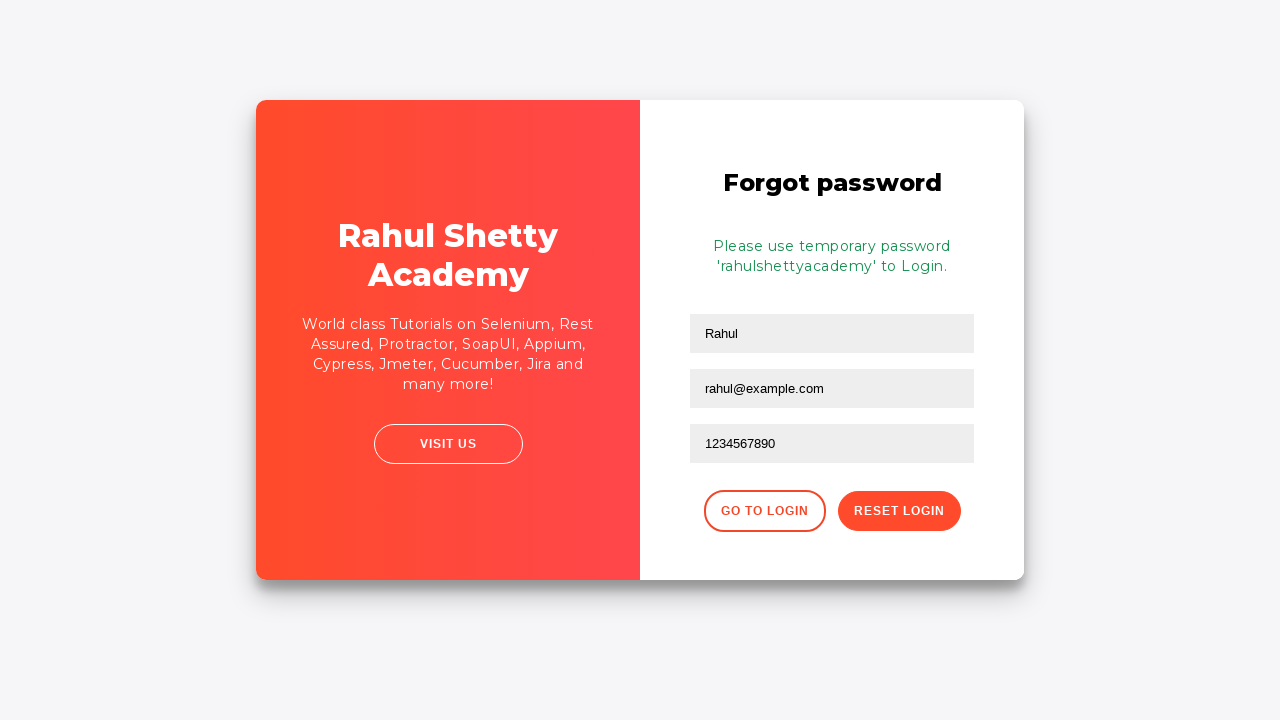

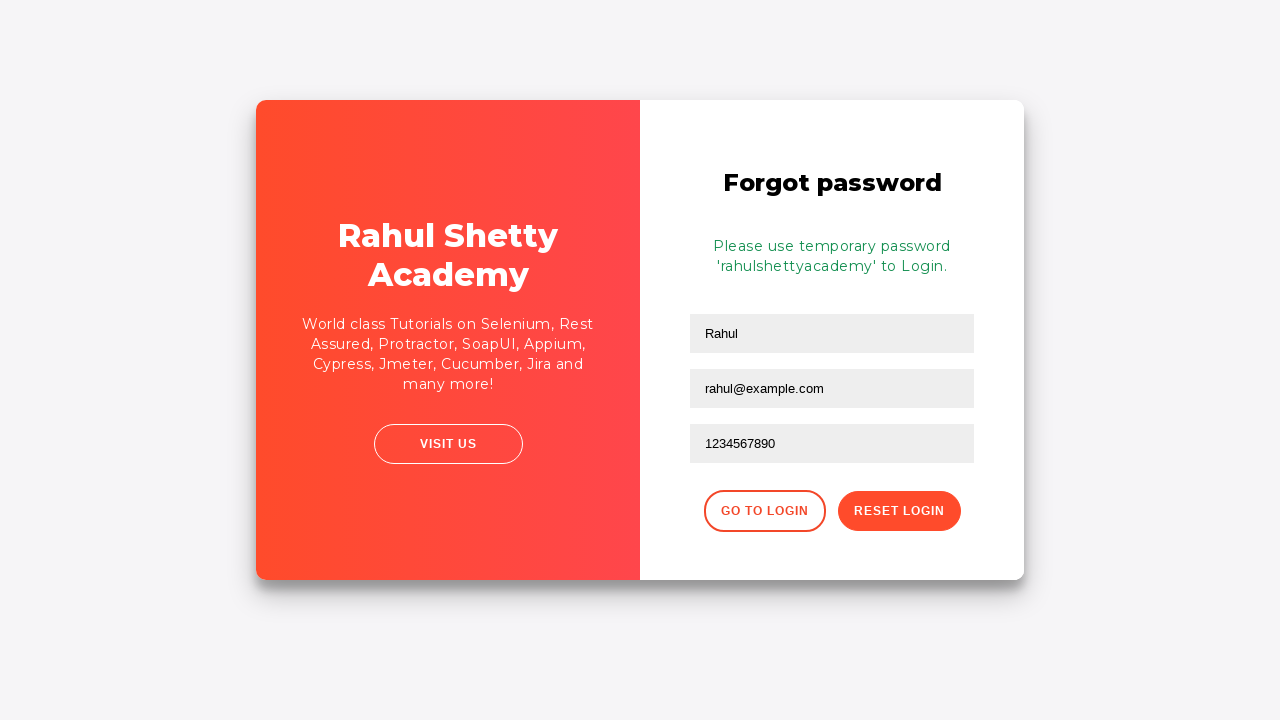